Tests custom checkbox/radio button functionality on Angular Material demo site by clicking a radio button using JavaScript execution and verifying its selected state

Starting URL: https://material.angular.io/components/radio/examples

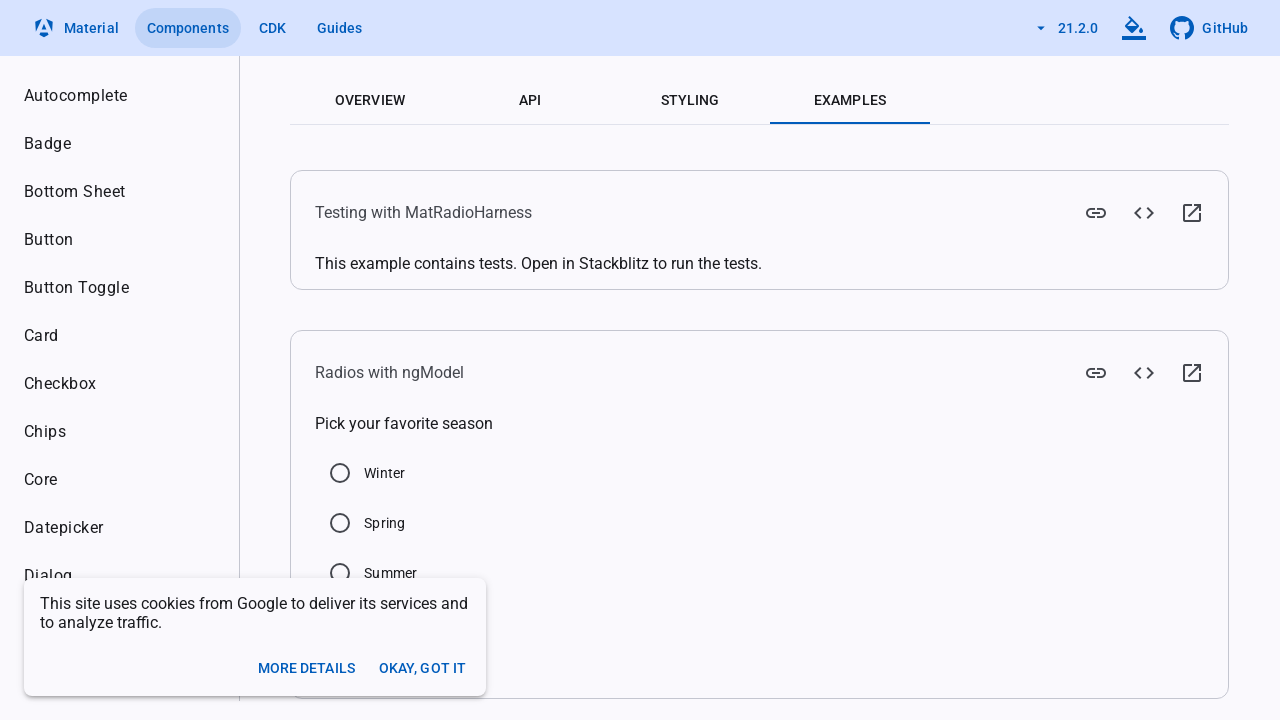

Clicked custom radio button with force option at (340, 573) on input#mat-radio-4-input
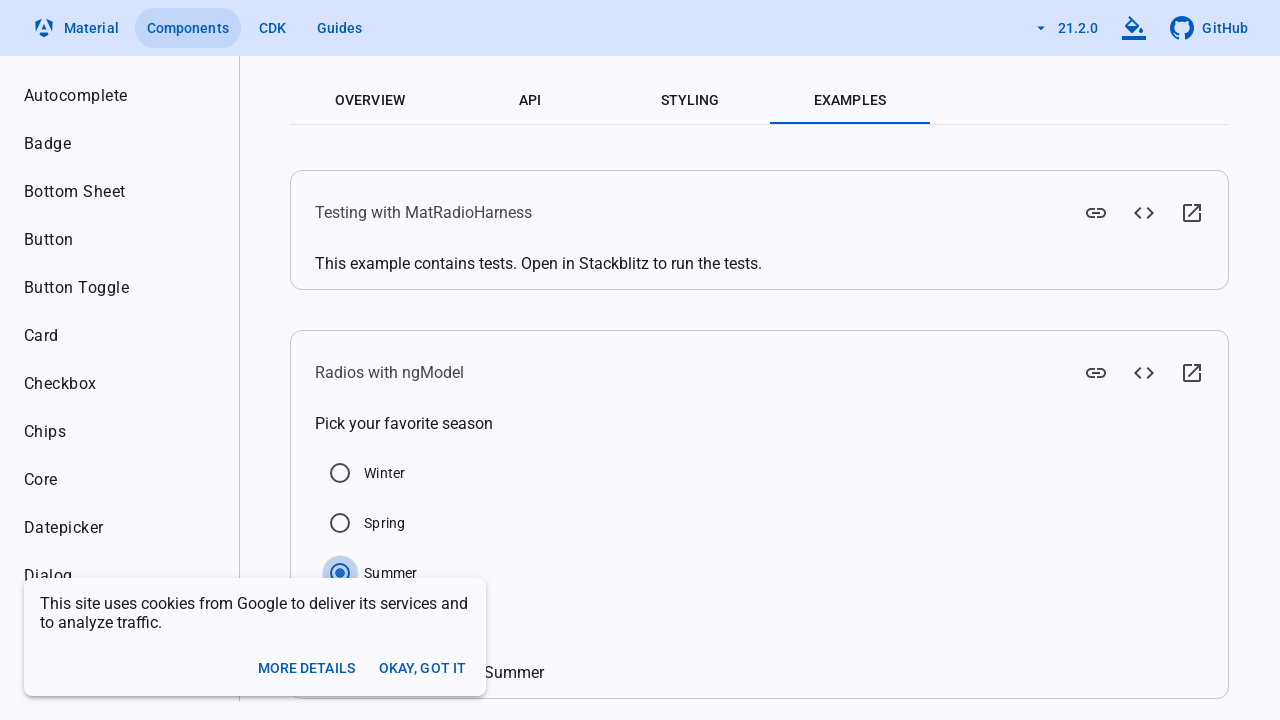

Waited 1 second for radio button state change to complete
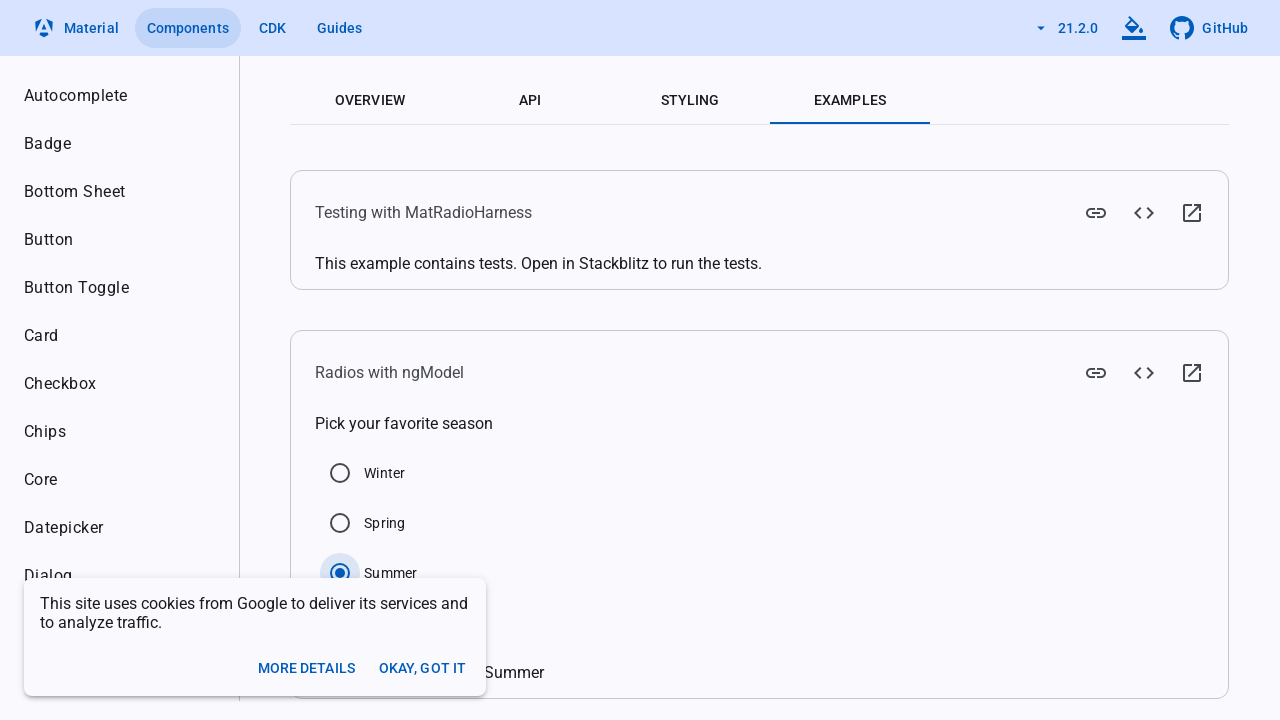

Located custom radio button element
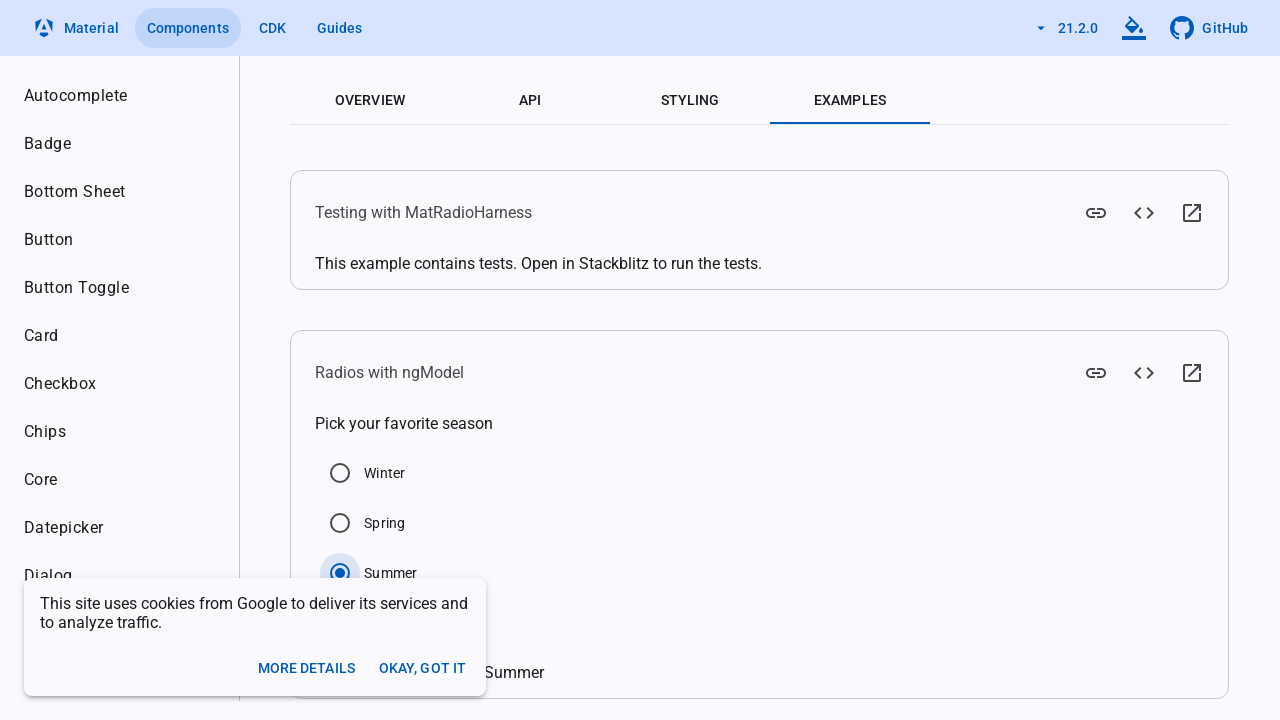

Verified that custom radio button is selected
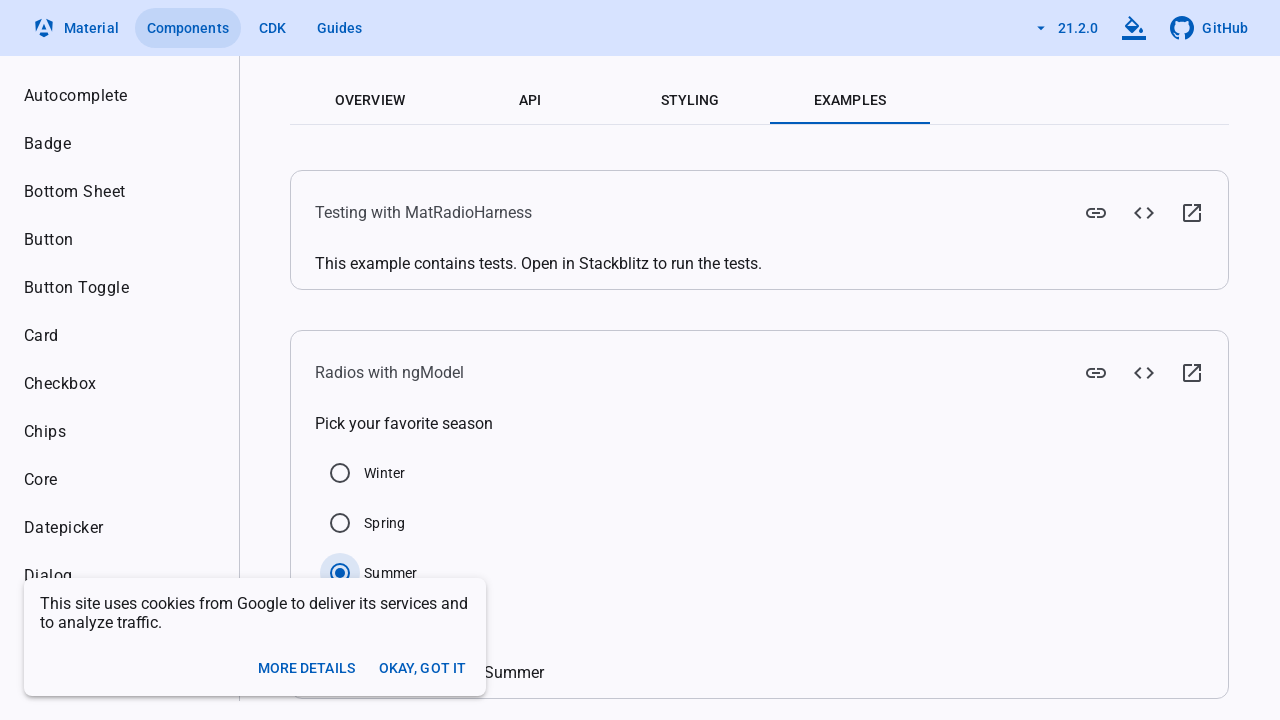

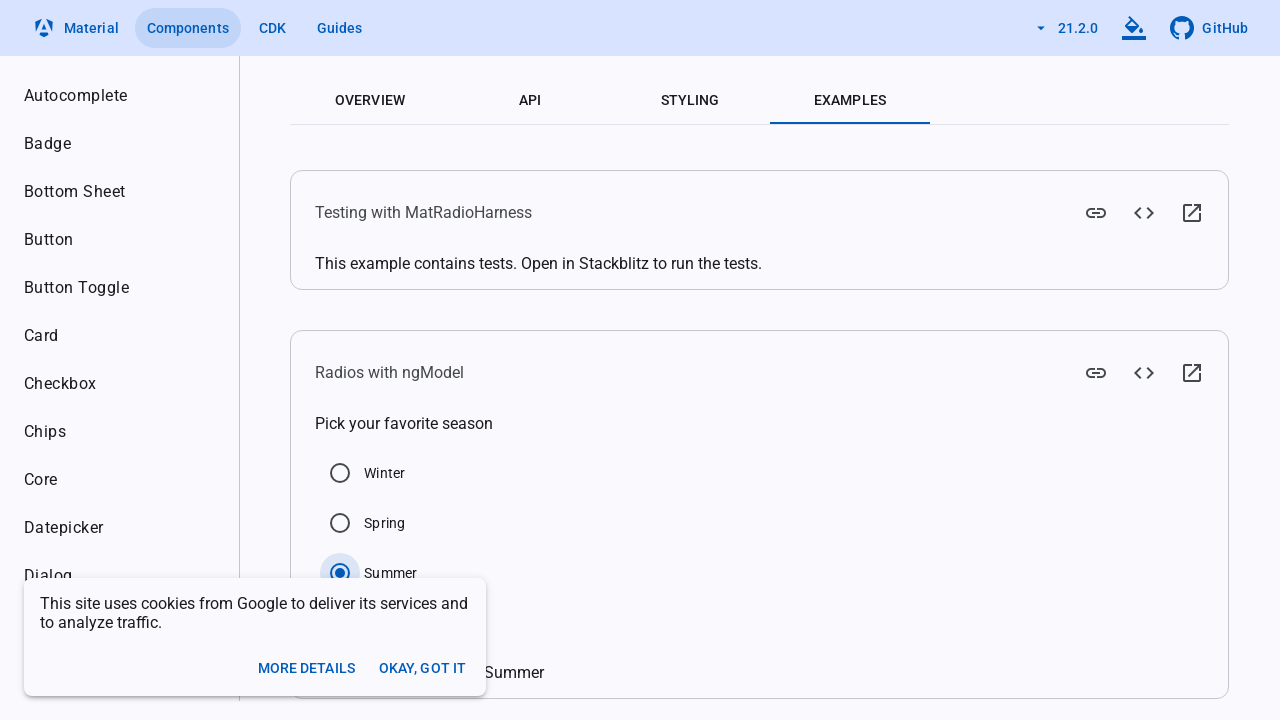